Tests page scrolling functionality by scrolling down and then back up on the Selenium website

Starting URL: https://www.selenium.dev

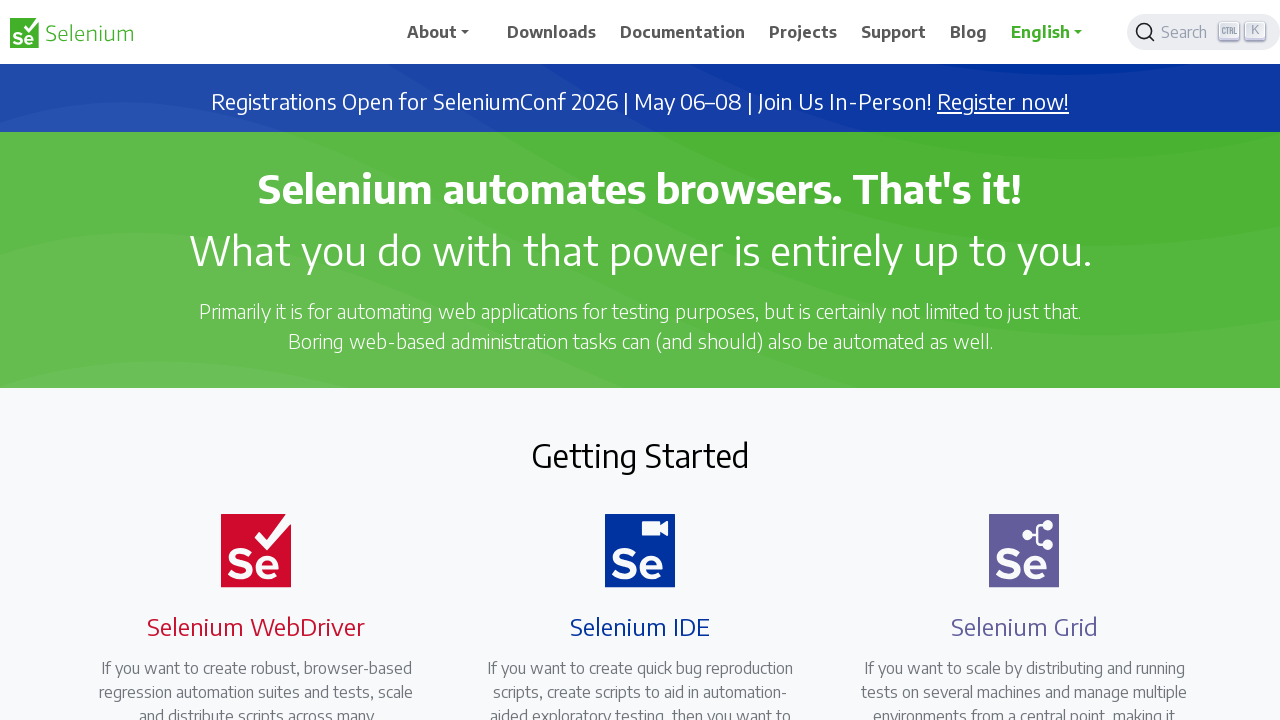

Scrolled down 1000 pixels on Selenium website
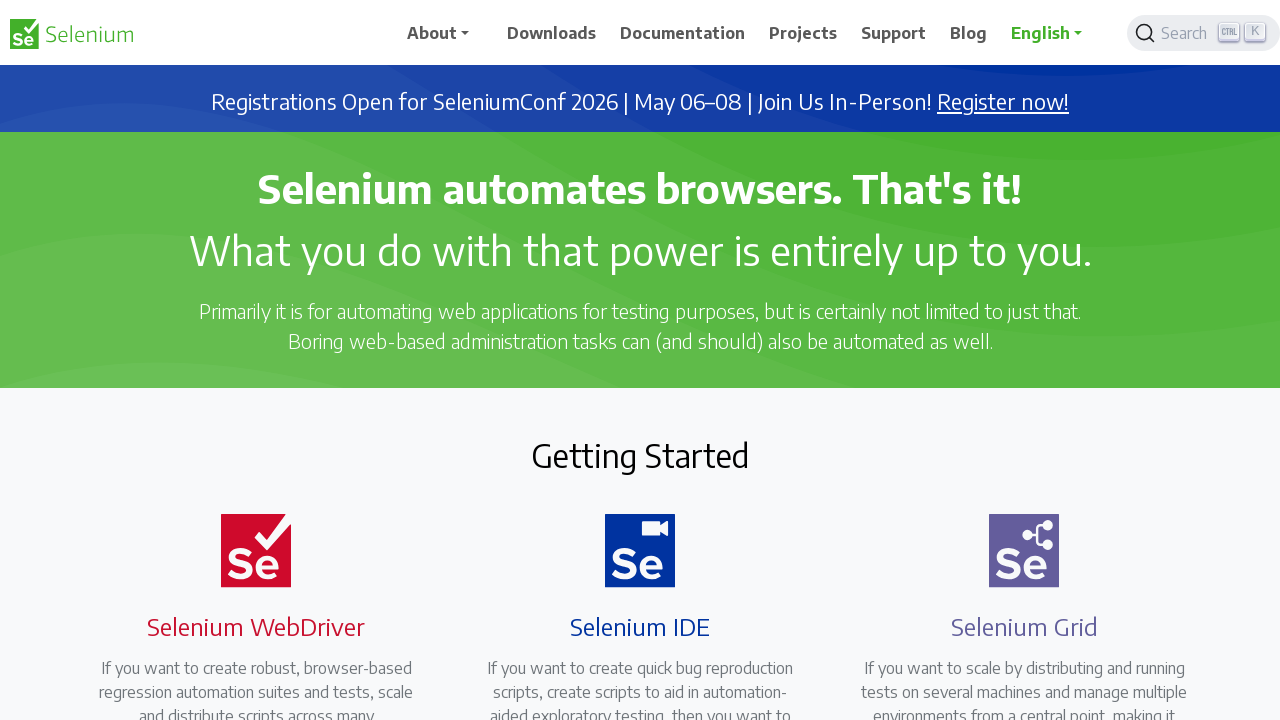

Waited 5 seconds after scrolling down
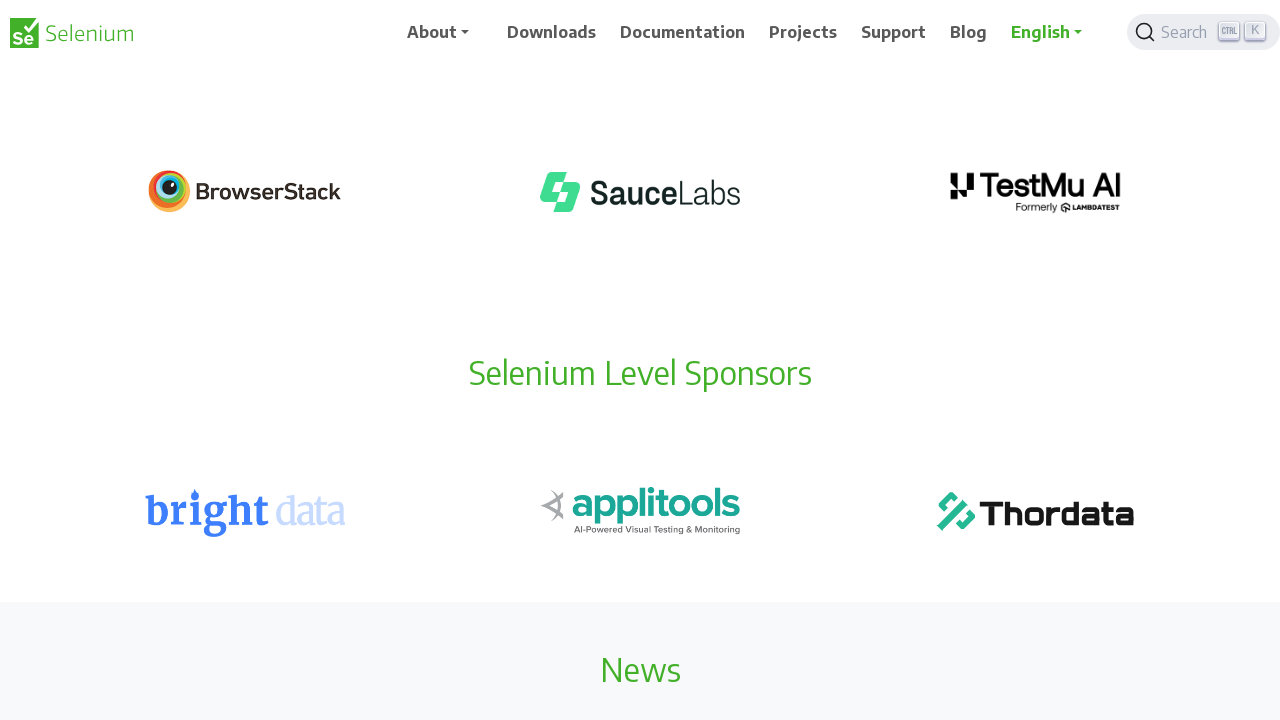

Scrolled back up 1000 pixels to original position
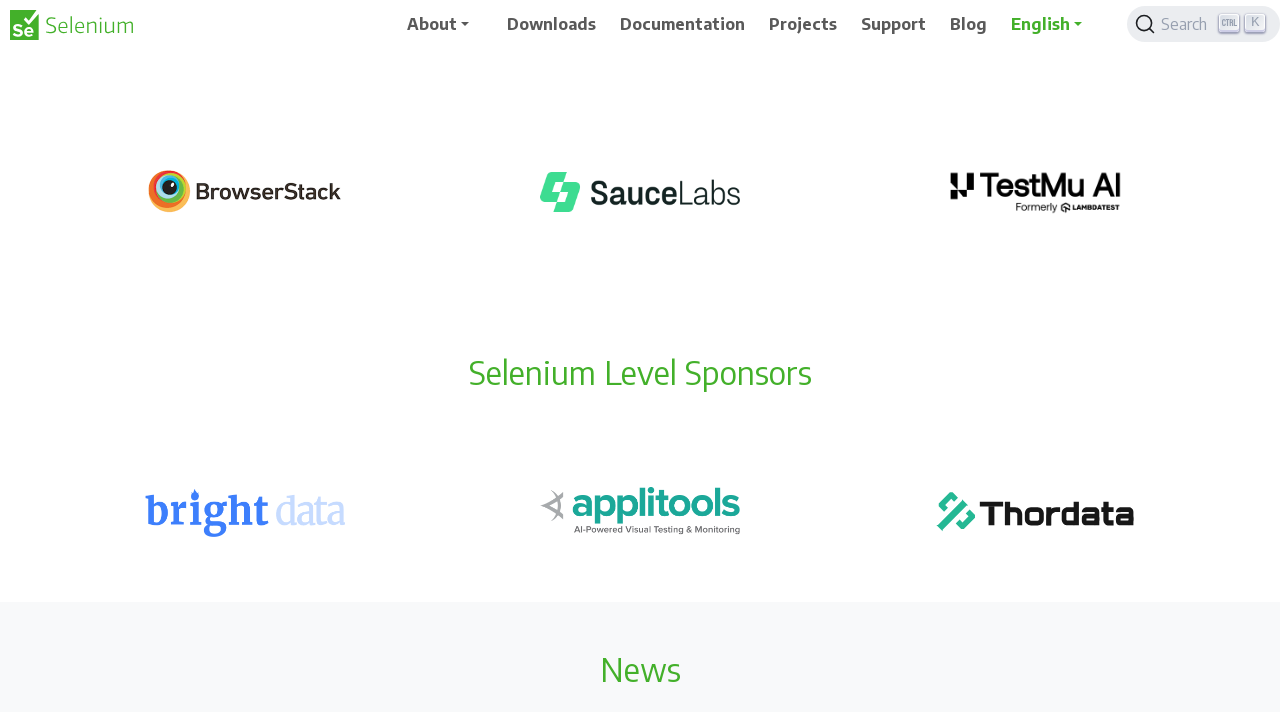

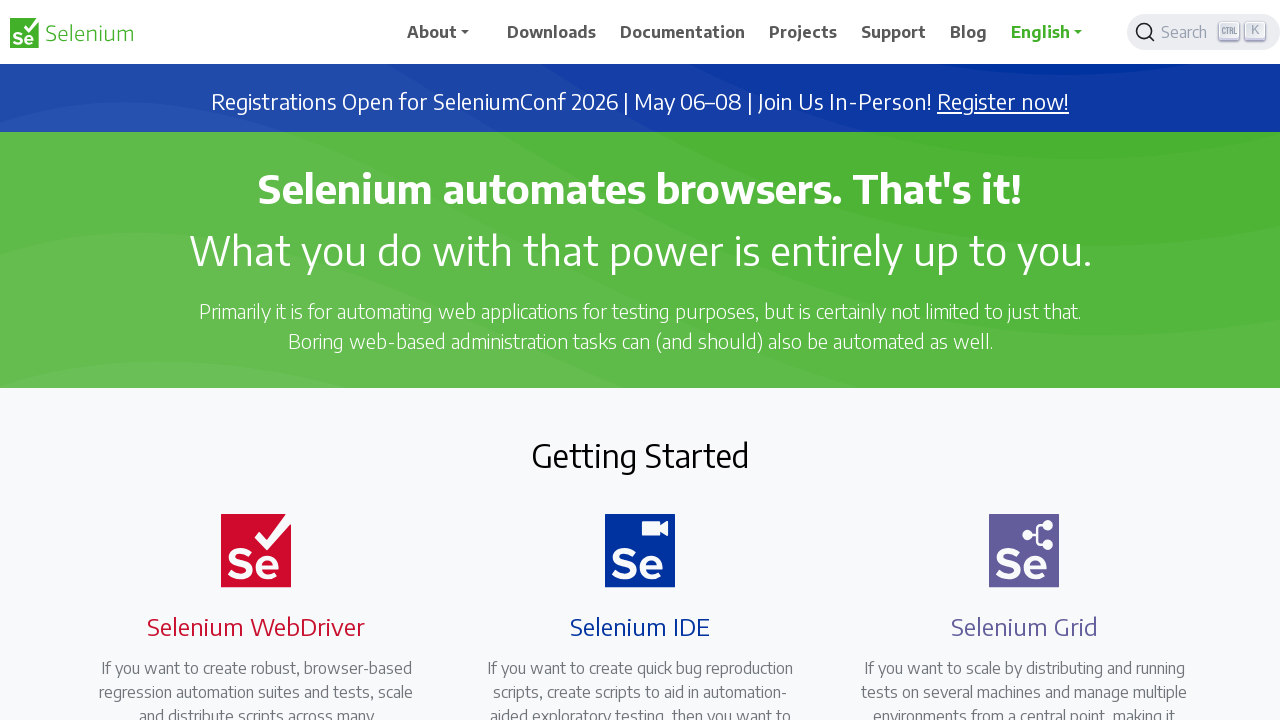